Tests auto-suggestion dropdown functionality and checkbox interactions on a travel booking form

Starting URL: https://www.rahulshettyacademy.com/dropdownsPractise/

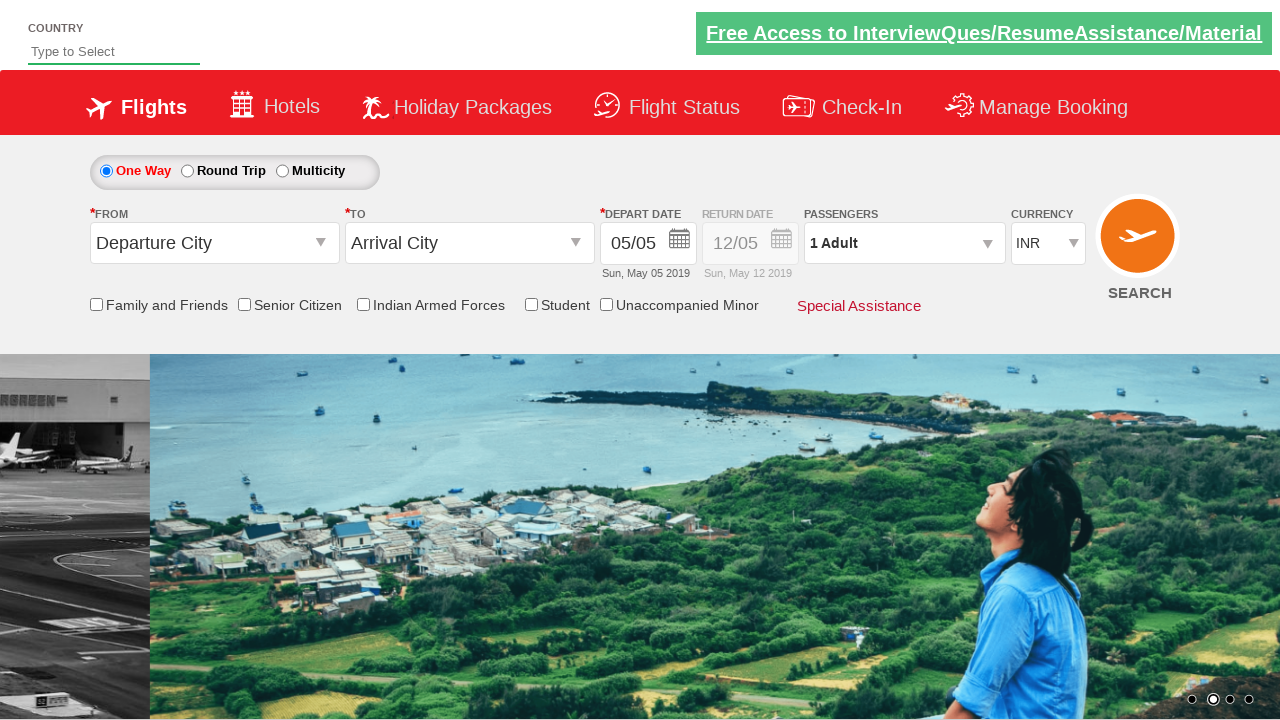

Filled auto-suggest field with 'ind' on #autosuggest
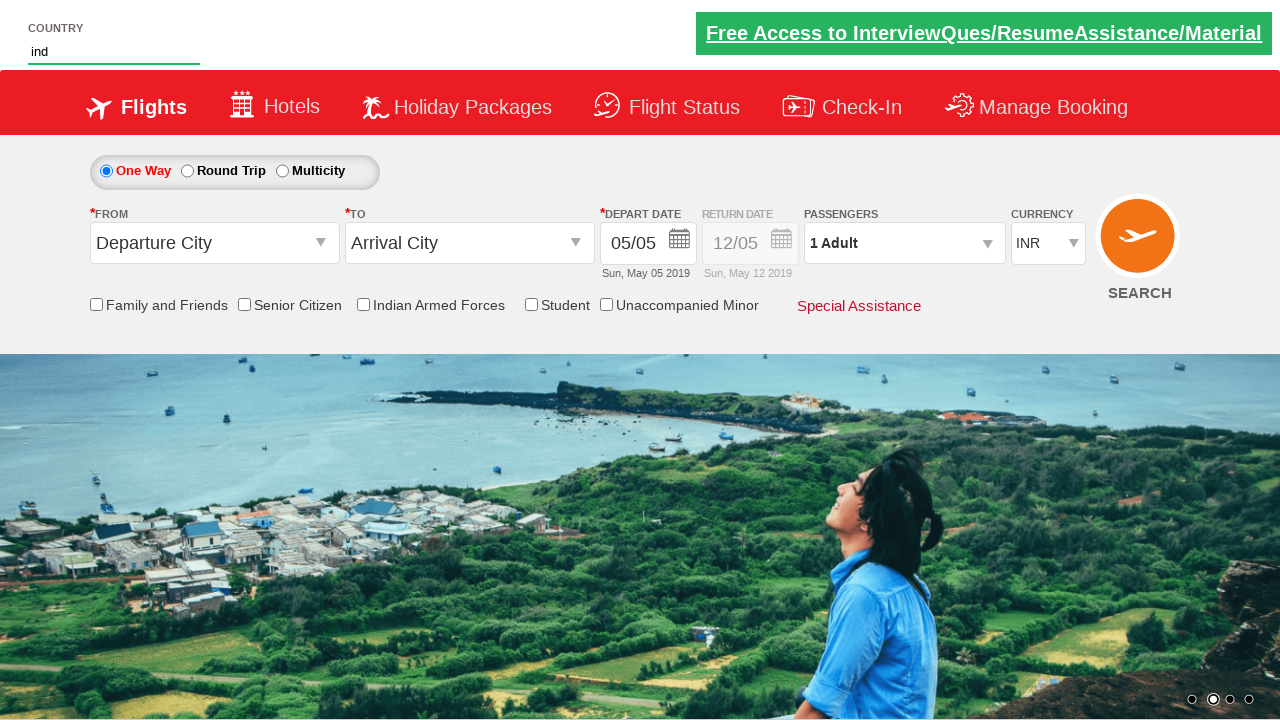

Auto-suggestion dropdown appeared
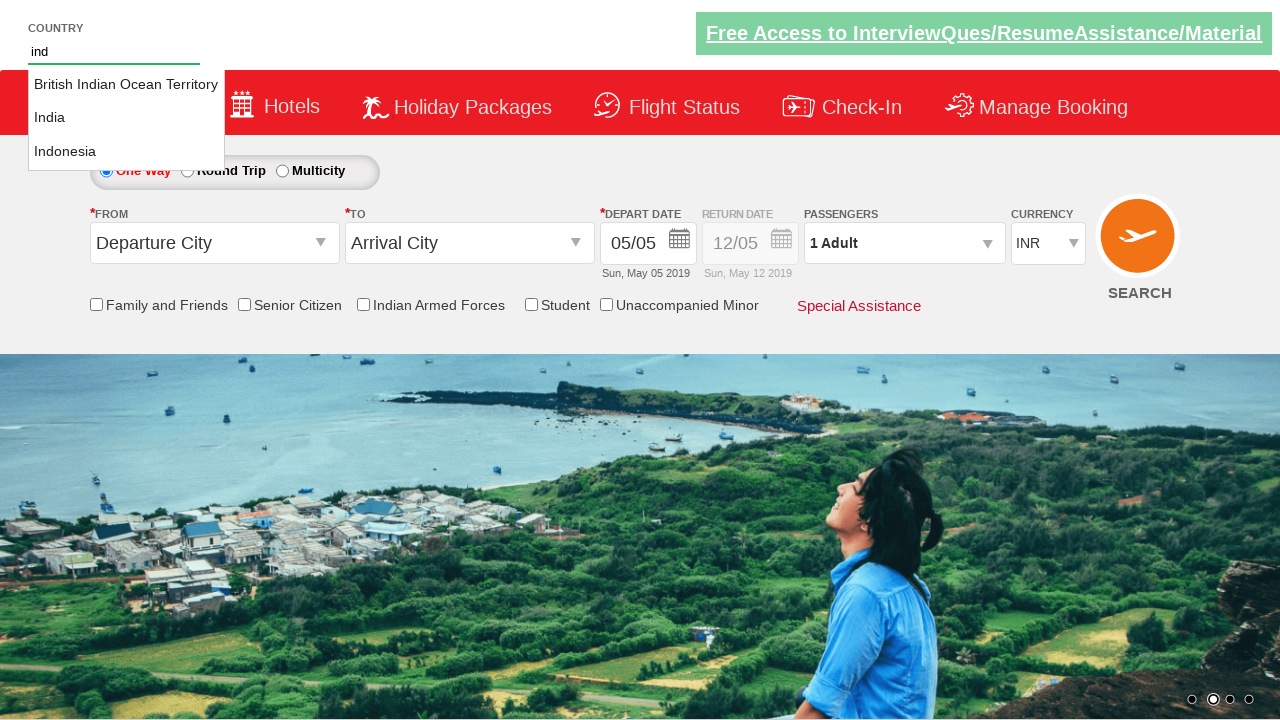

Clicked Senior Citizen Discount checkbox at (244, 304) on input[id*='SeniorCitizenDiscount']
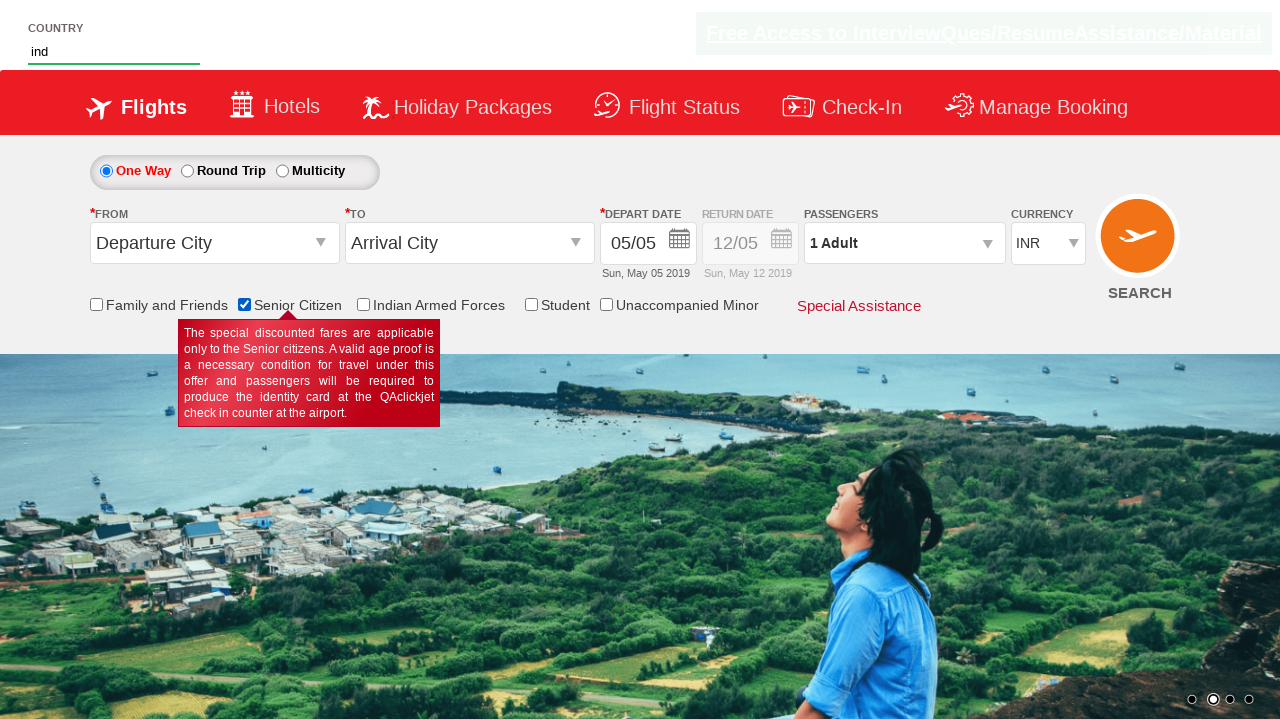

Verified Senior Citizen Discount checkbox is checked
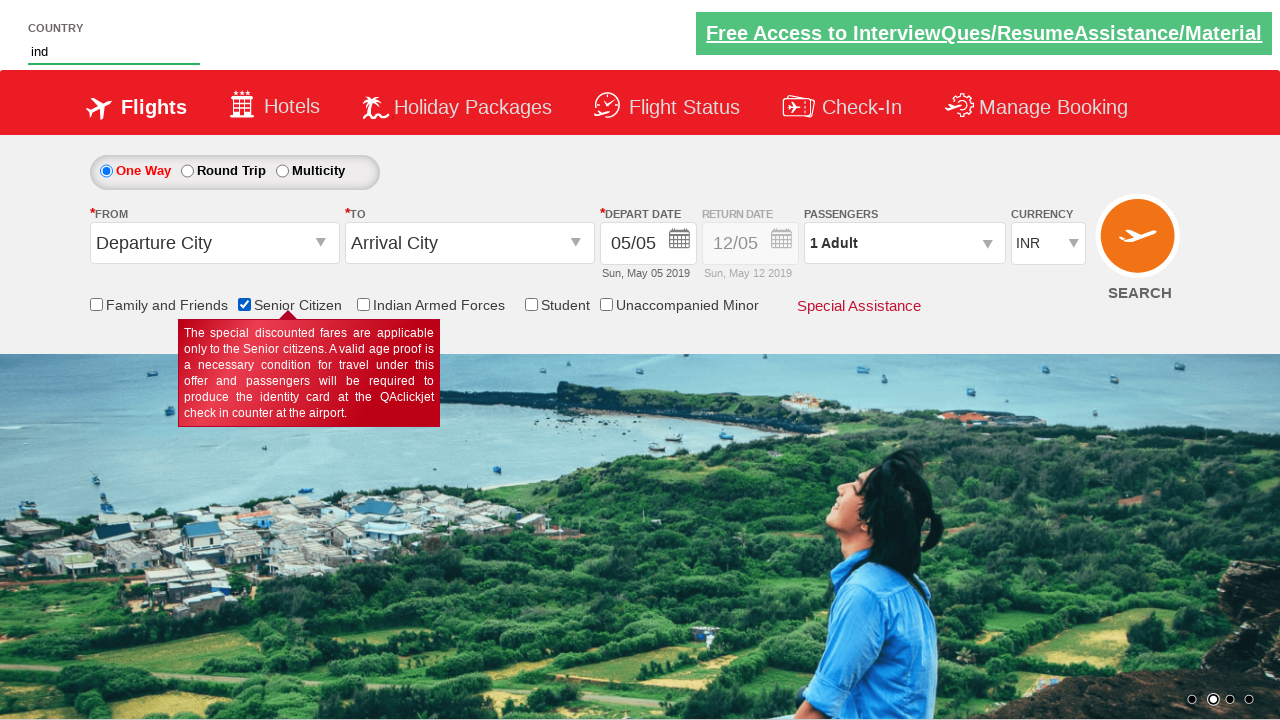

Verified total of 6 checkboxes on the page
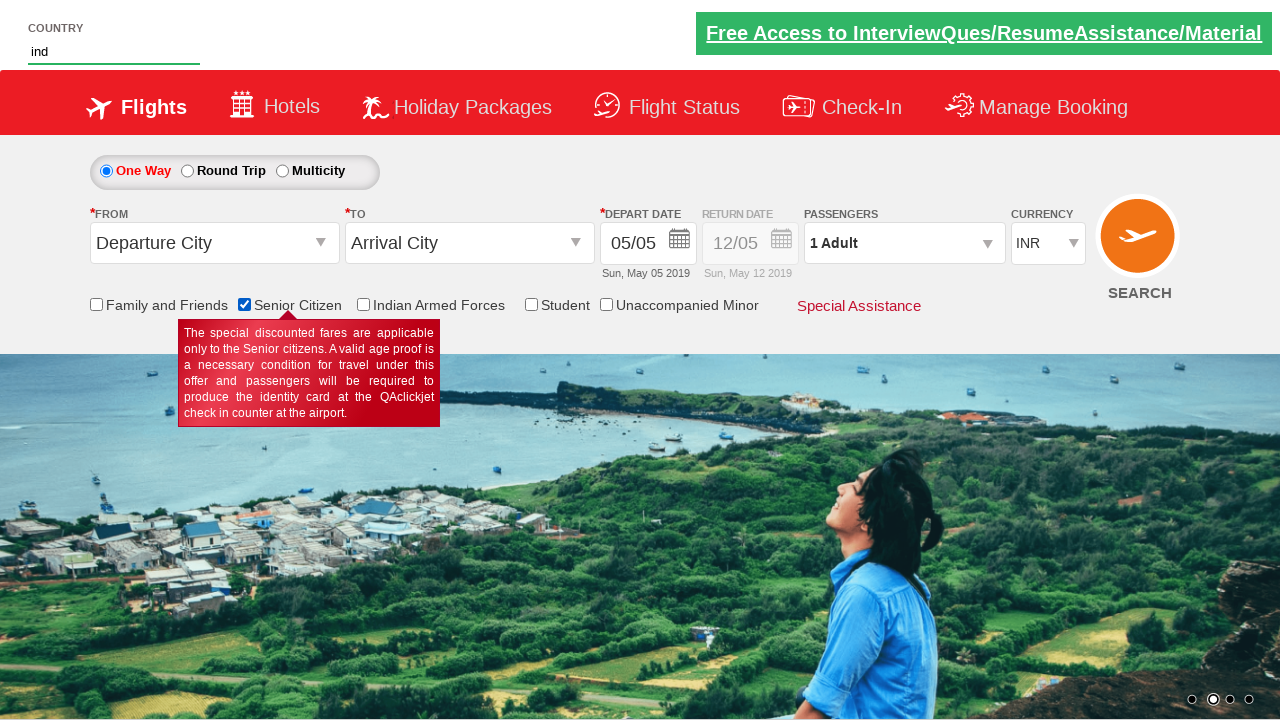

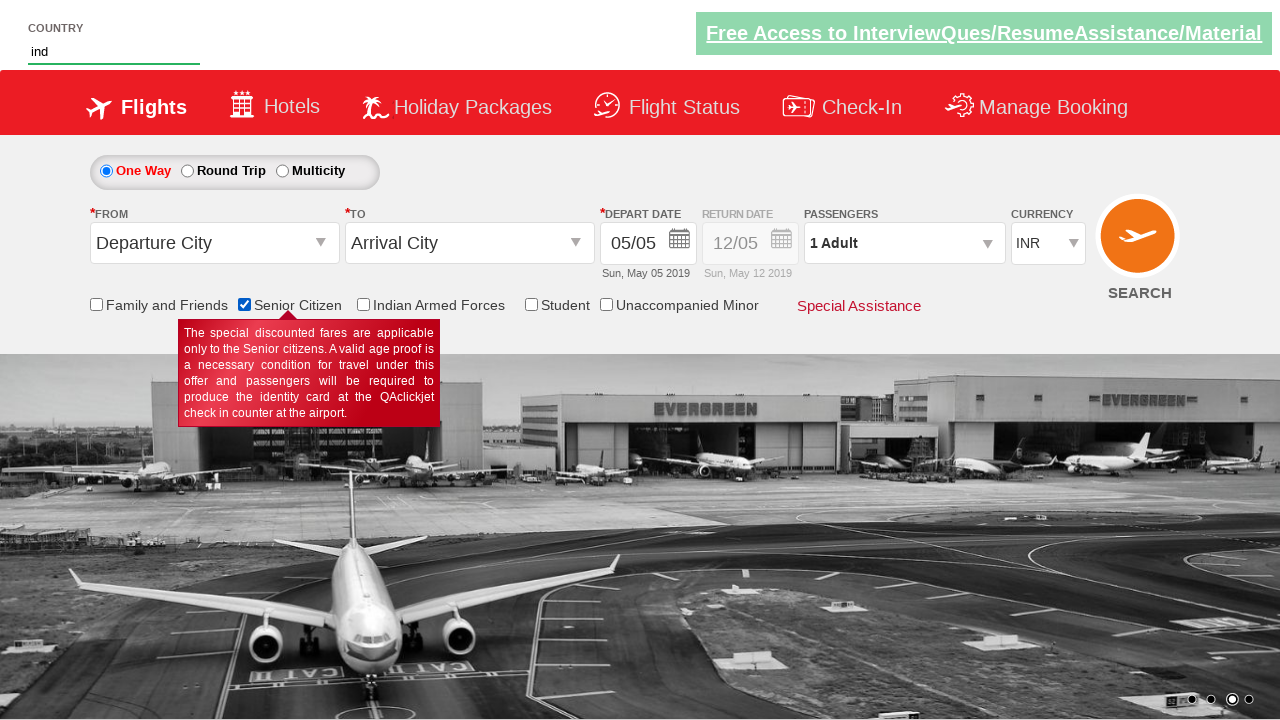